Searches for ministers and senior officials on GOV.UK by entering "Churchill" in the search box and verifying results appear

Starting URL: https://www.gov.uk/government/people

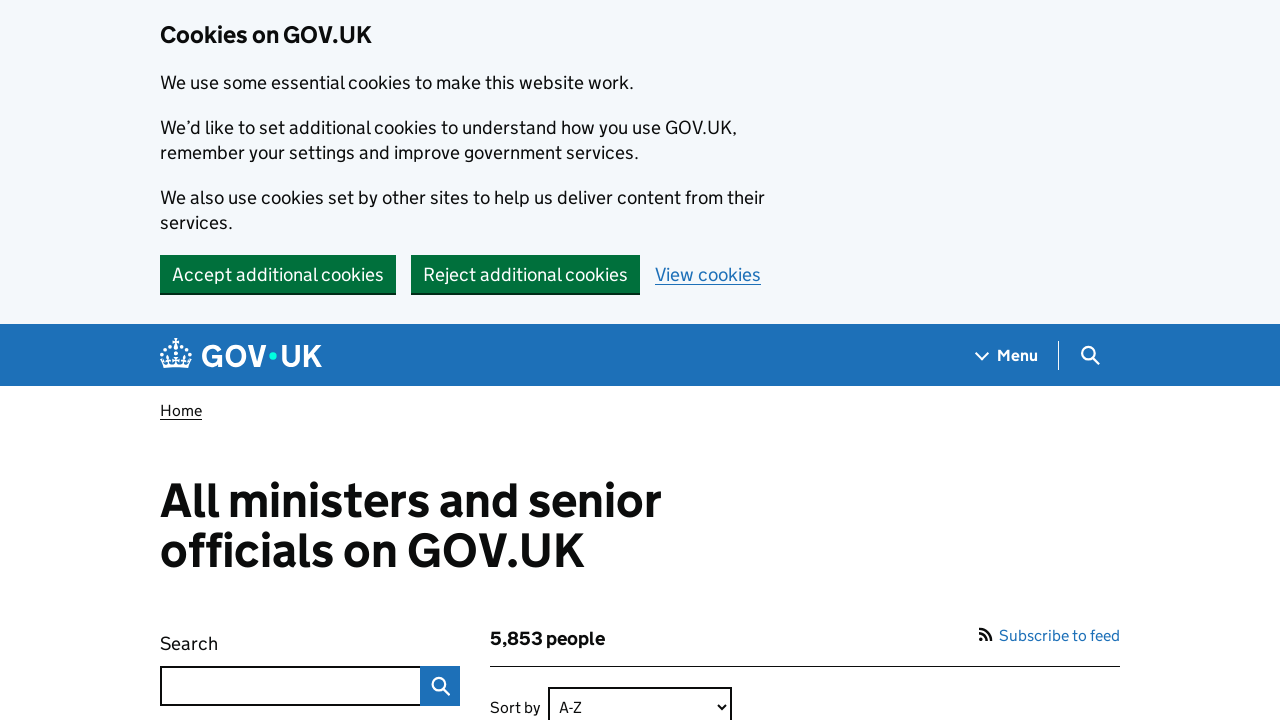

Waited for page heading 'All ministers and senior officials on GOV.UK' to be visible
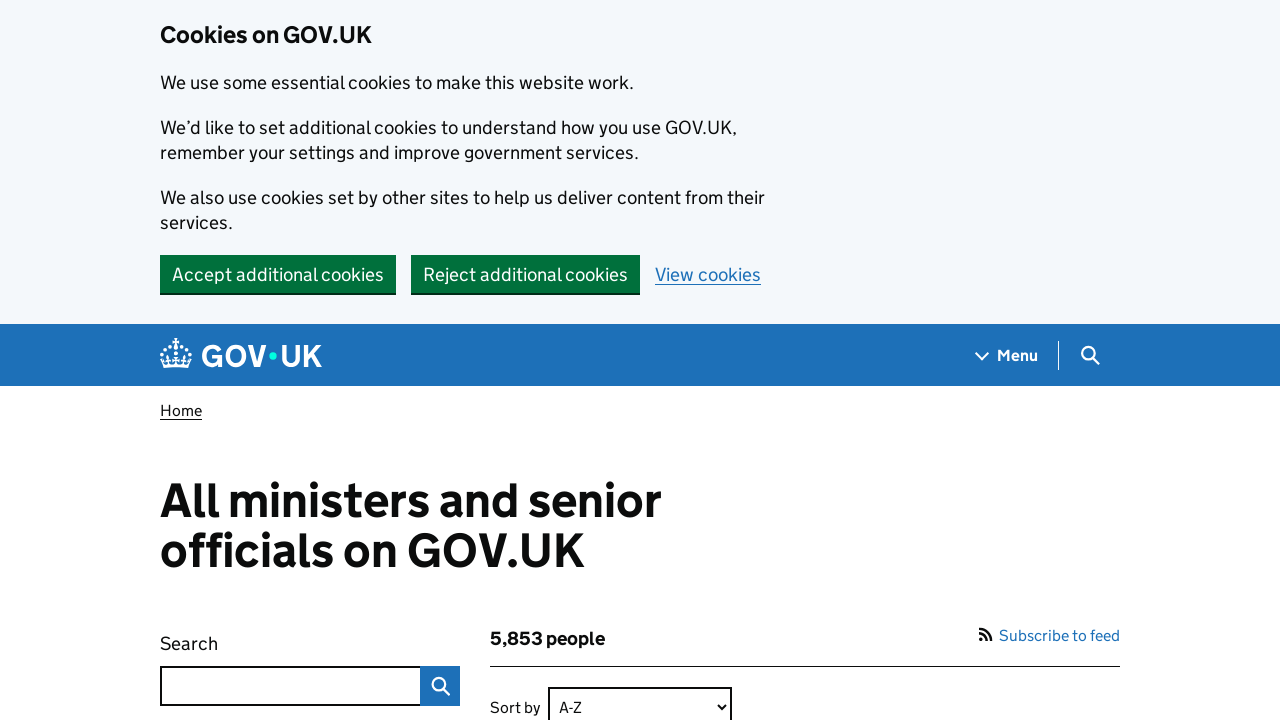

Located search region
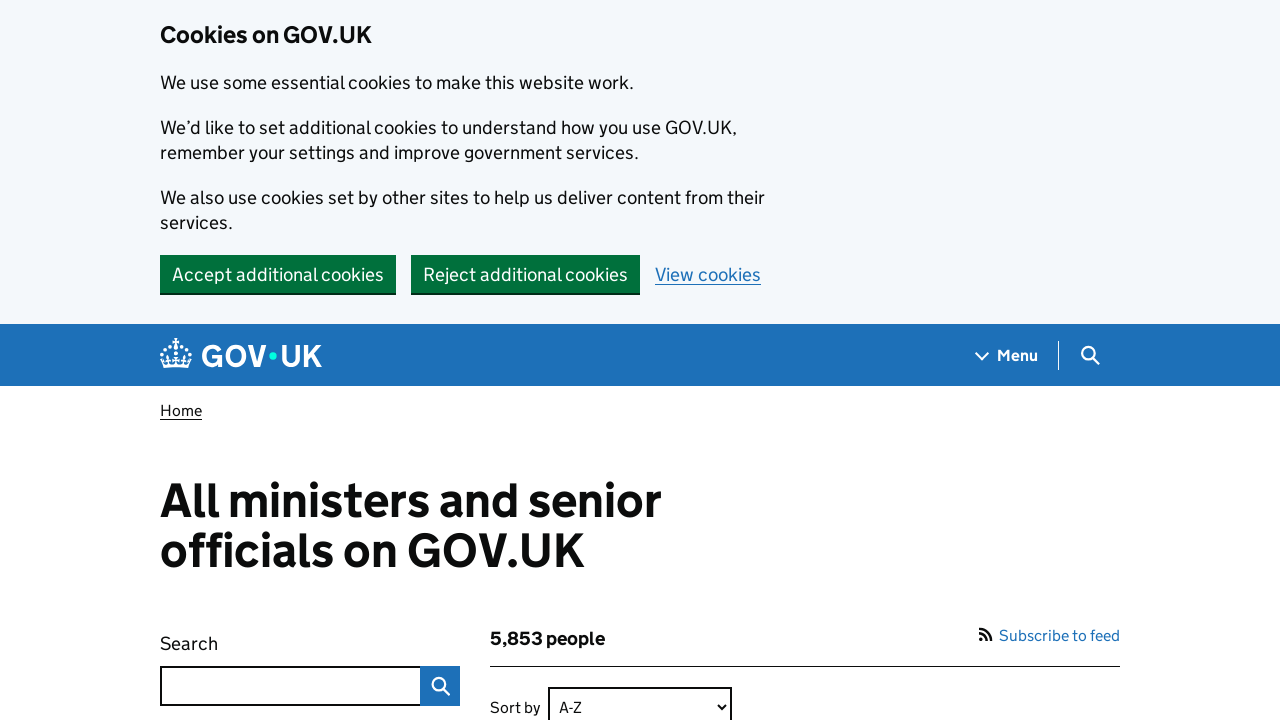

Filled search box with 'Churchill' on internal:role=search >> internal:role=searchbox[name="Search"i]
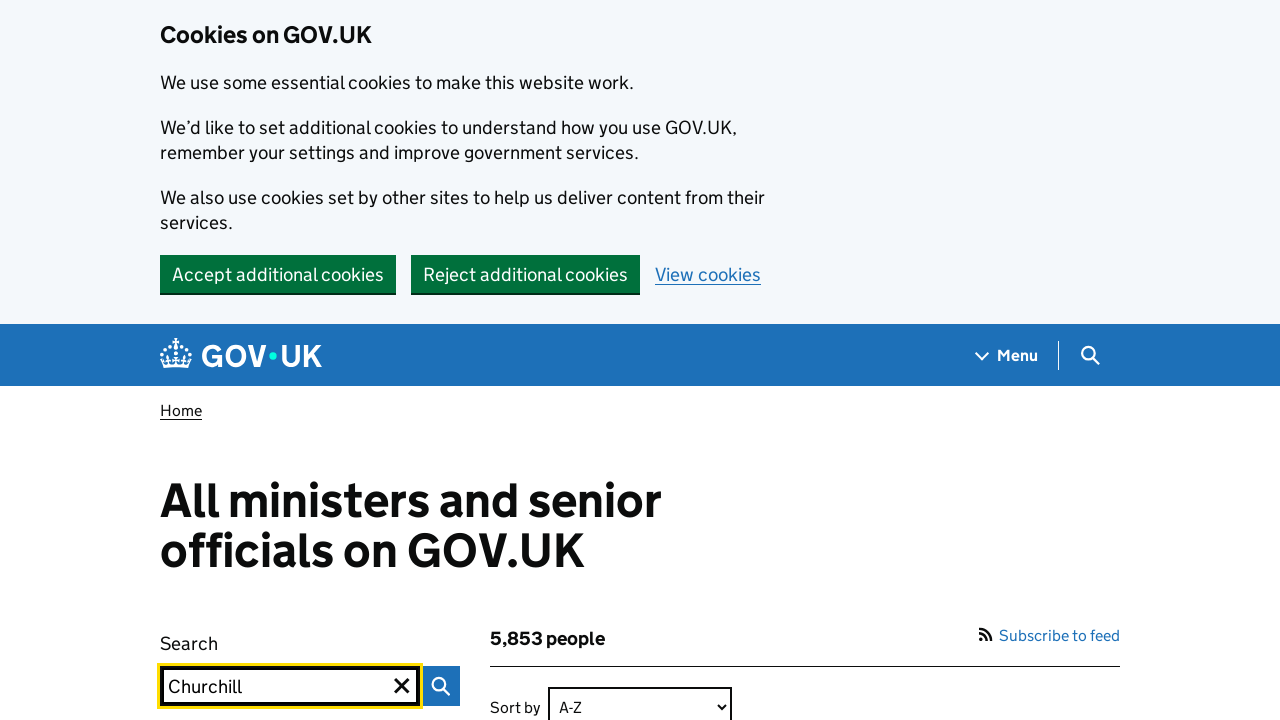

Clicked search button to search for Churchill at (440, 686) on internal:role=search >> internal:role=button[name="Search"i]
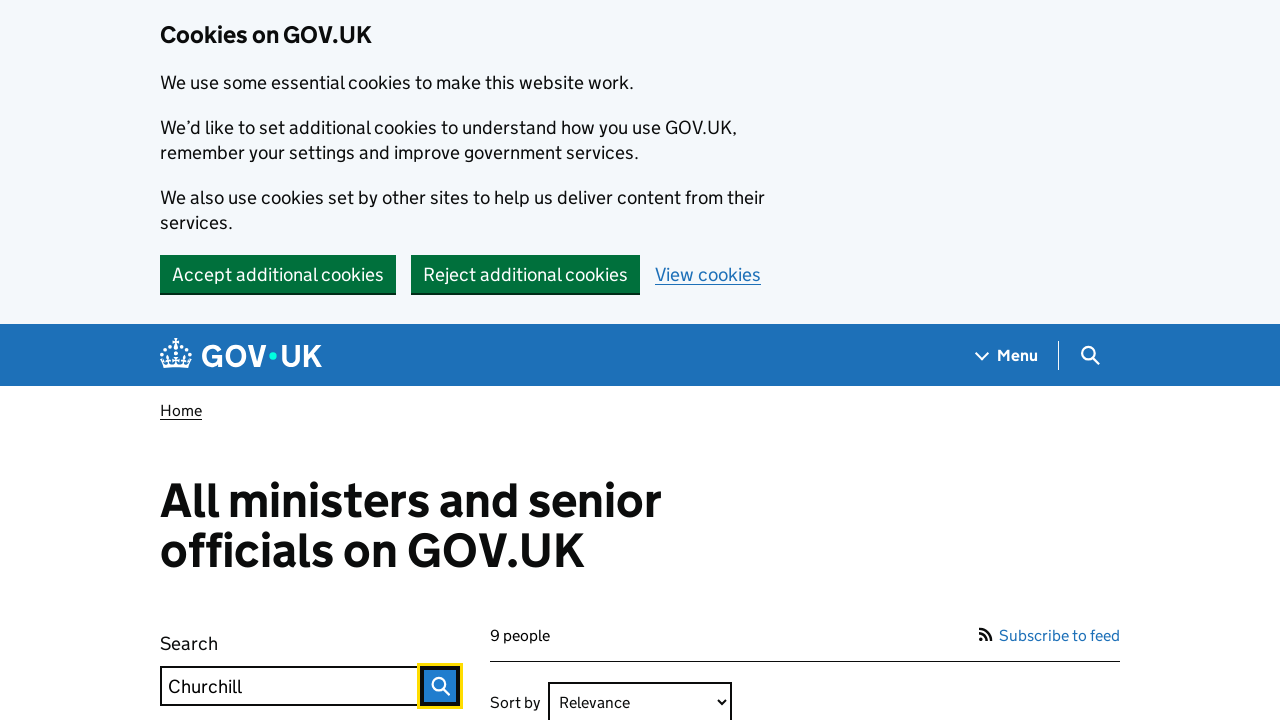

Verified search results contain link for 'Sir Winston Churchill'
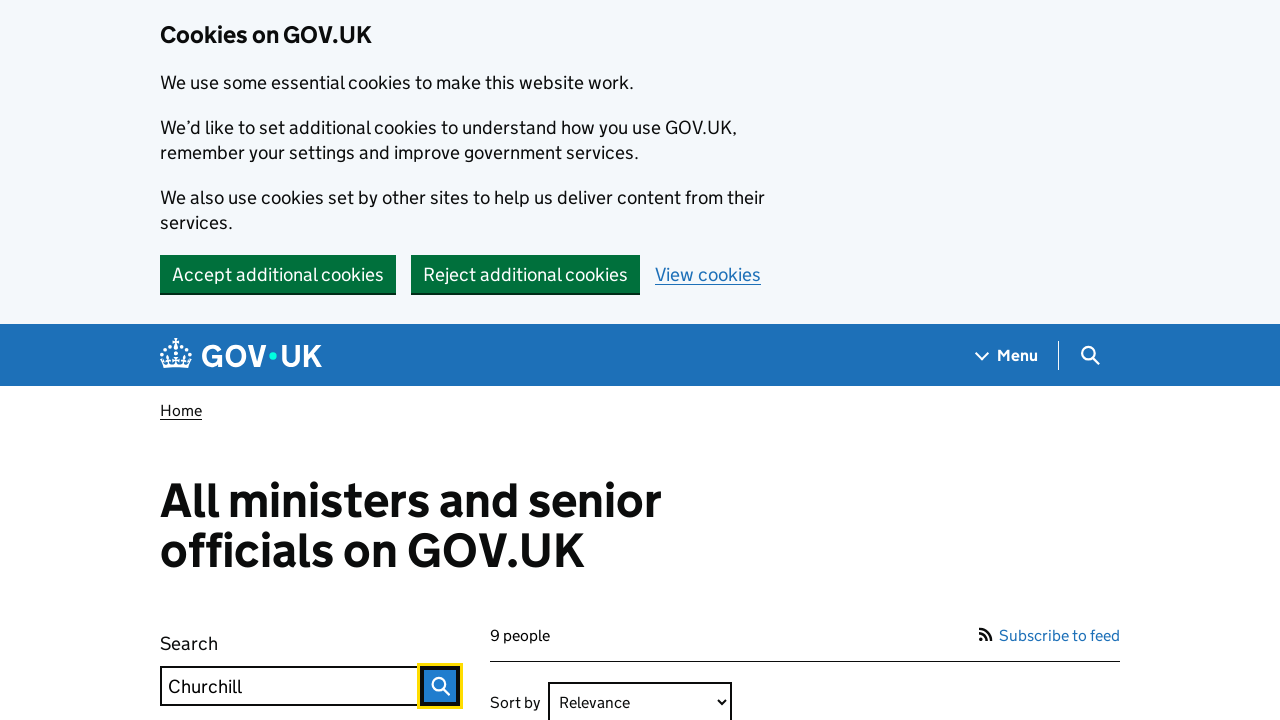

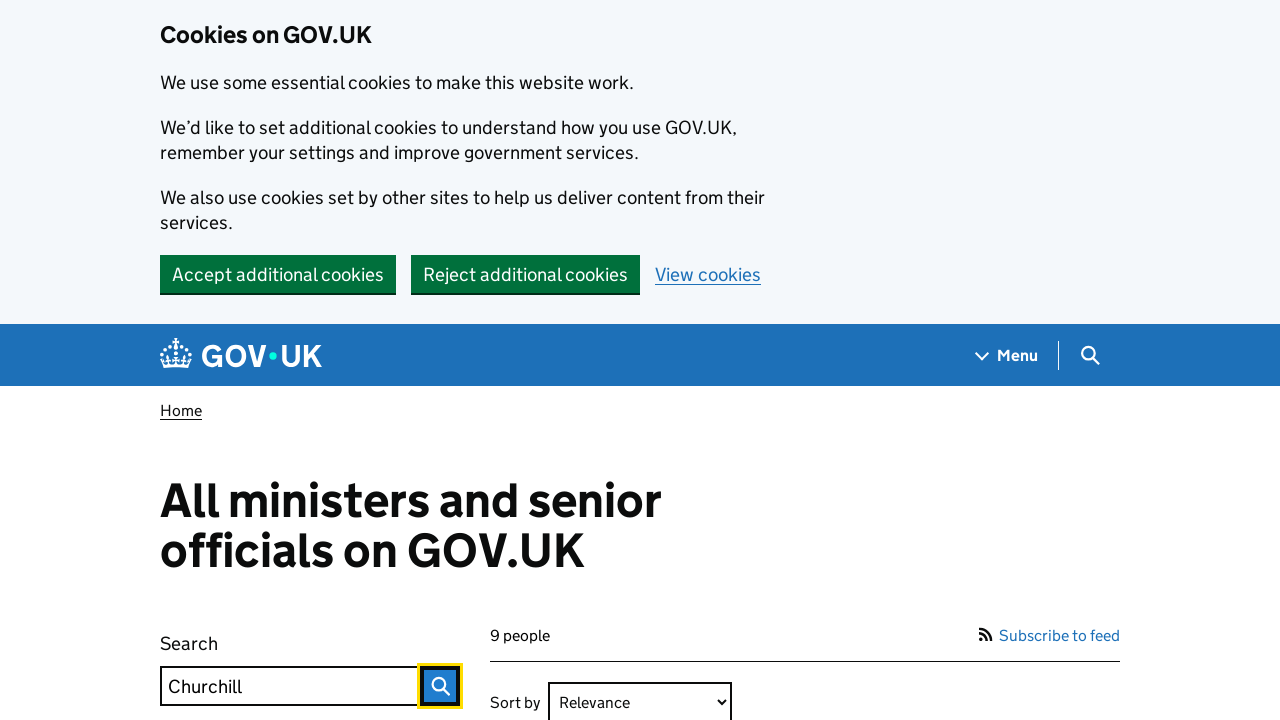